Tests DuckDuckGo search functionality by entering a search query and submitting the search form

Starting URL: https://duckduckgo.com/

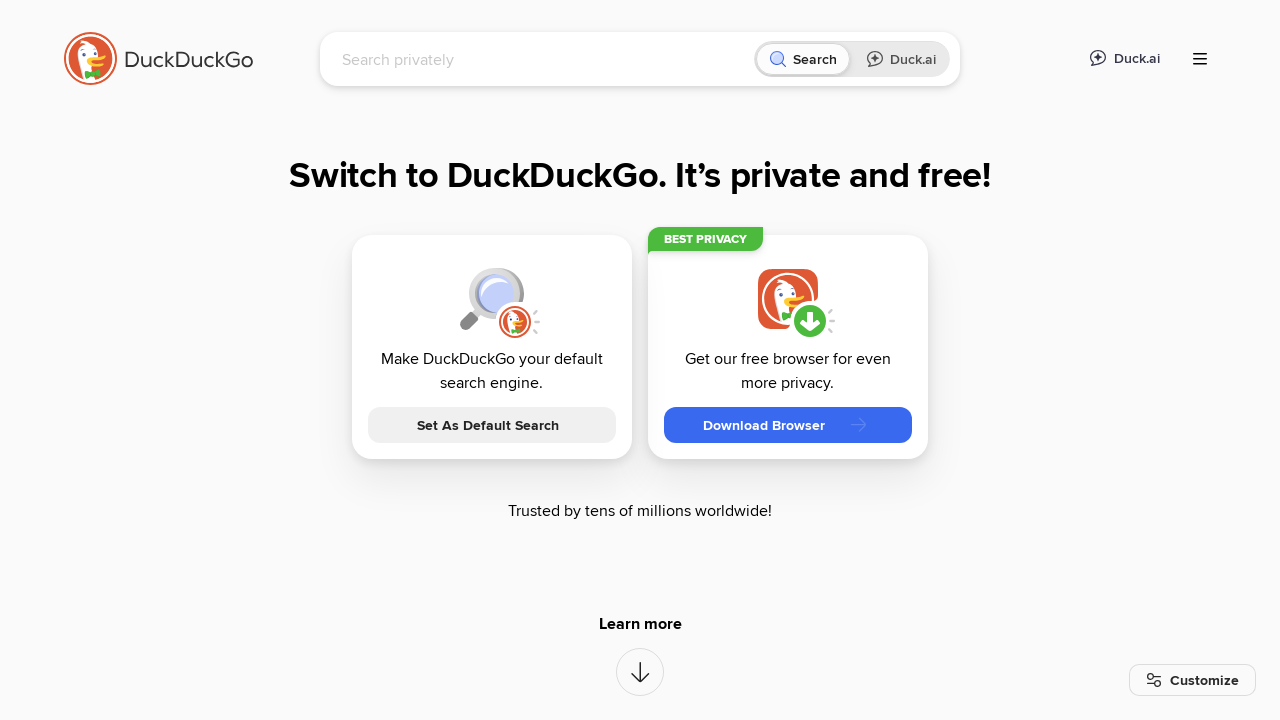

Located search input field by name 'q'
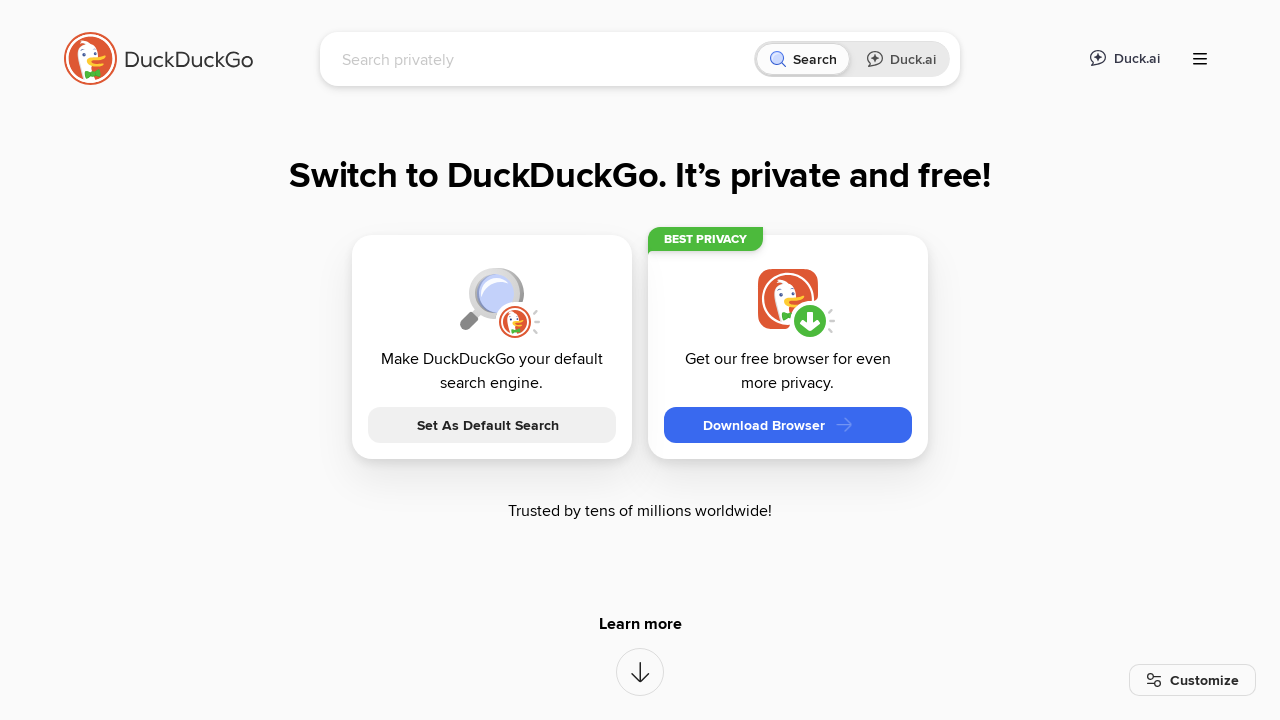

Cleared existing text in search field on input[name='q']
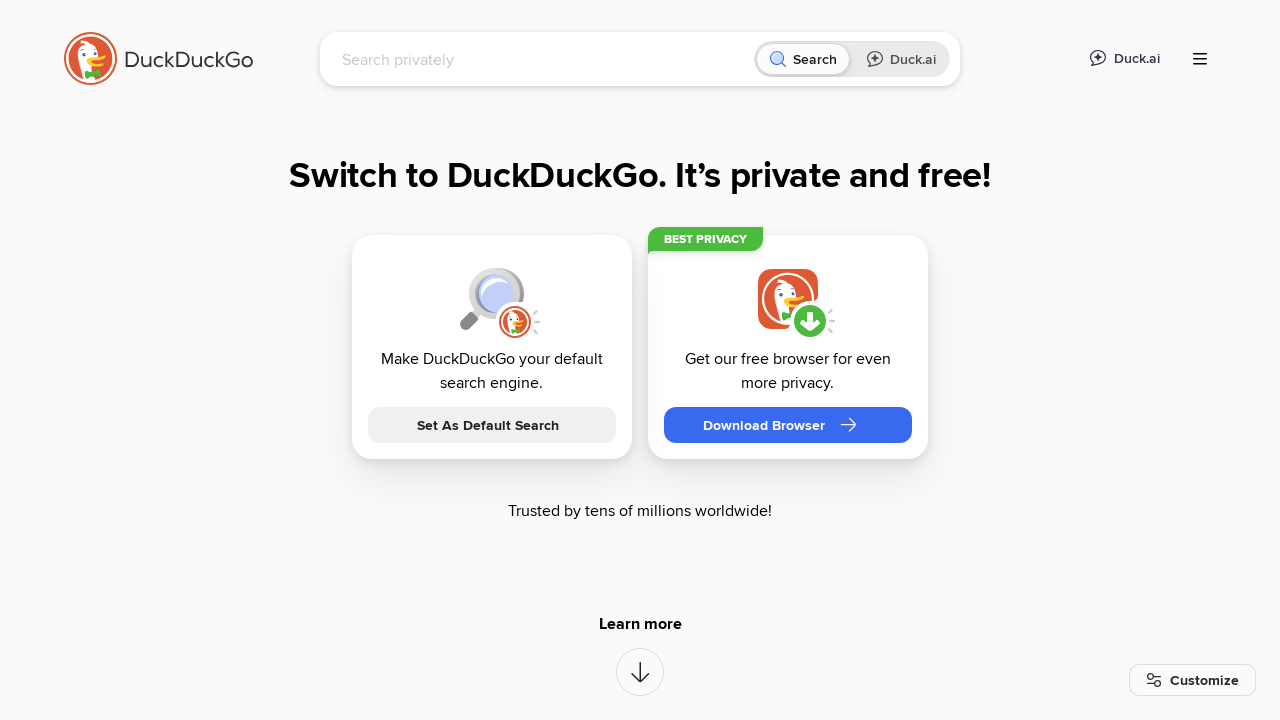

Filled search field with 'Jerzy Brzęczek memy' on input[name='q']
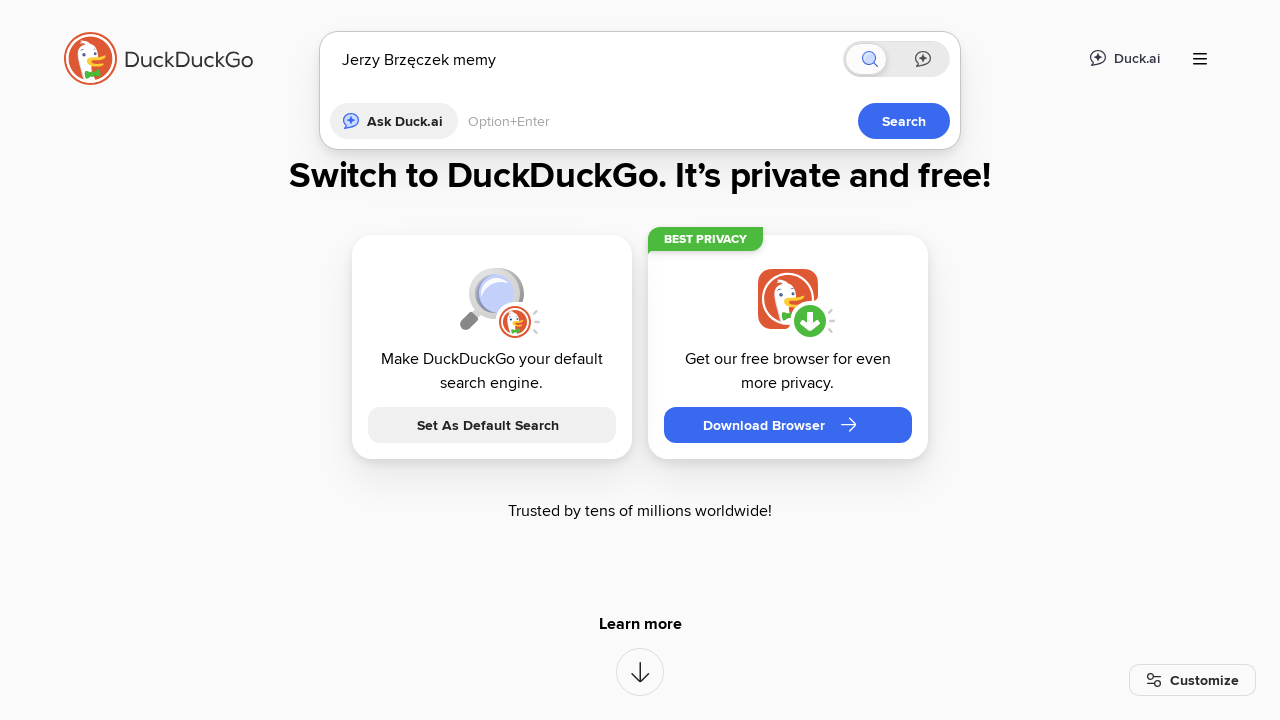

Pressed Enter to submit search query on input[name='q']
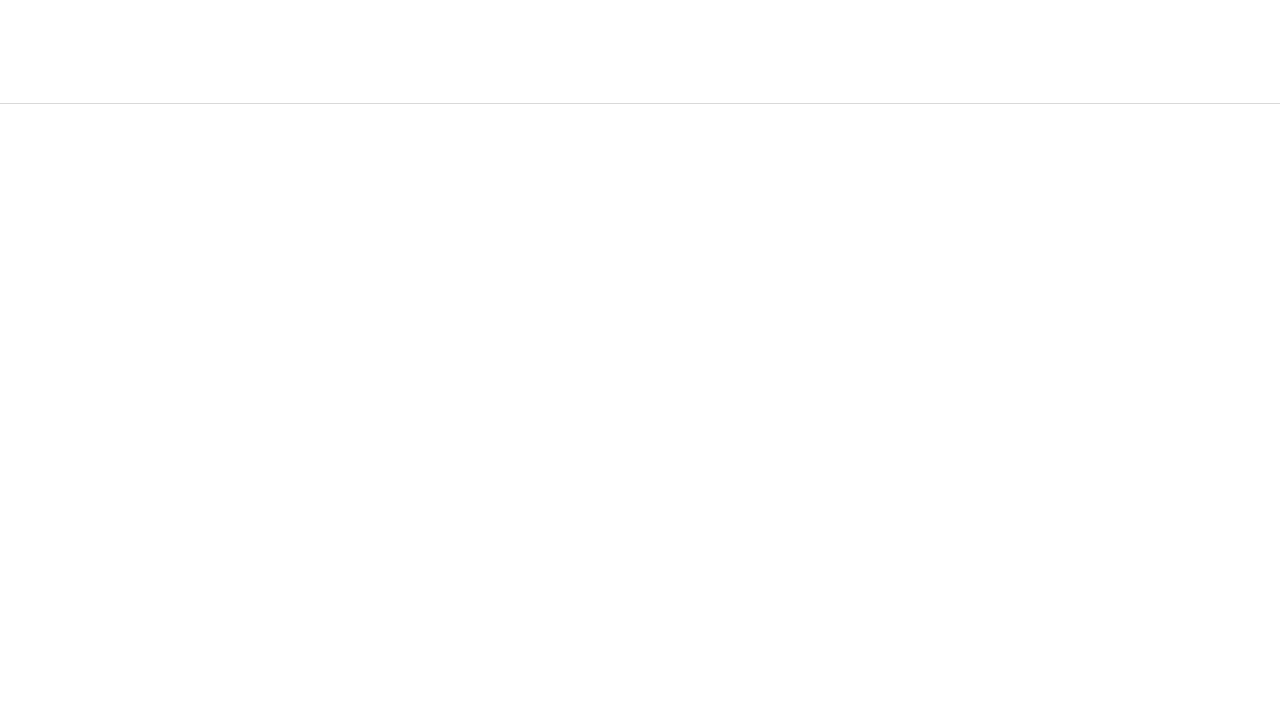

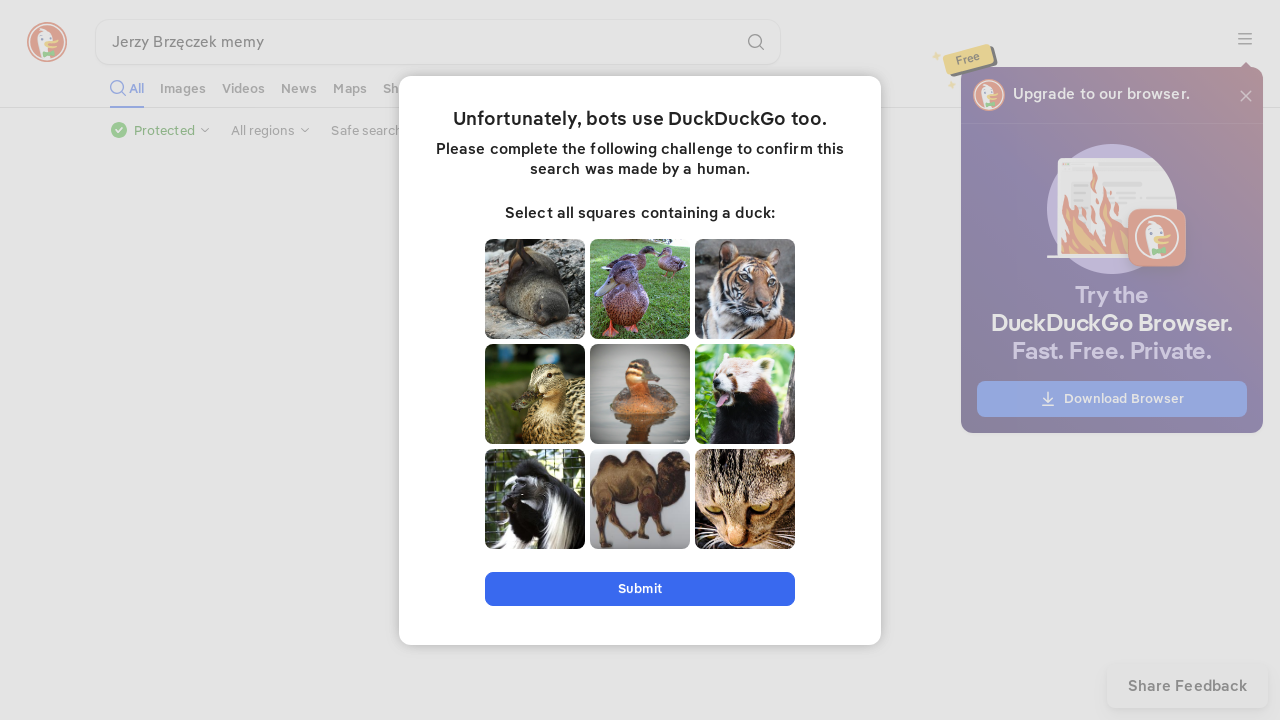